Navigates directly to cart without adding products, attempts checkout by filling order details, and verifies the purchase completes with $0 total

Starting URL: https://demoblaze.com

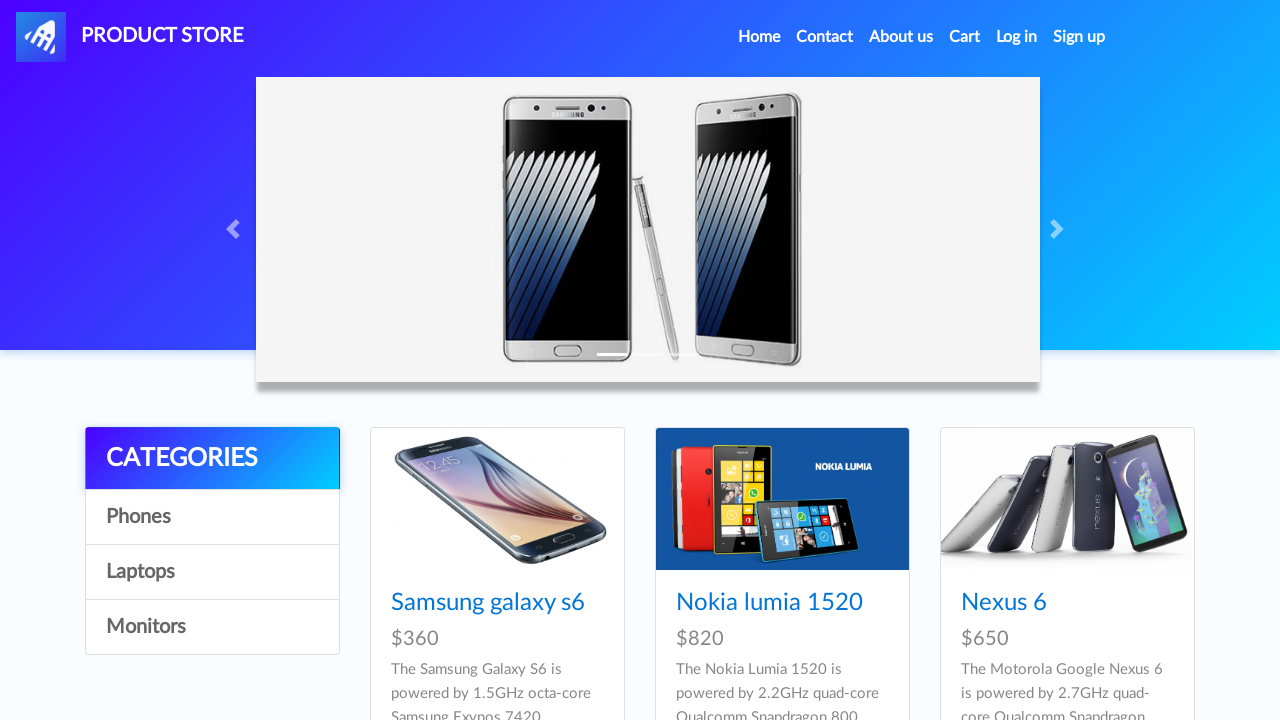

Clicked Cart link to navigate to shopping cart at (965, 37) on a:has-text("Cart")
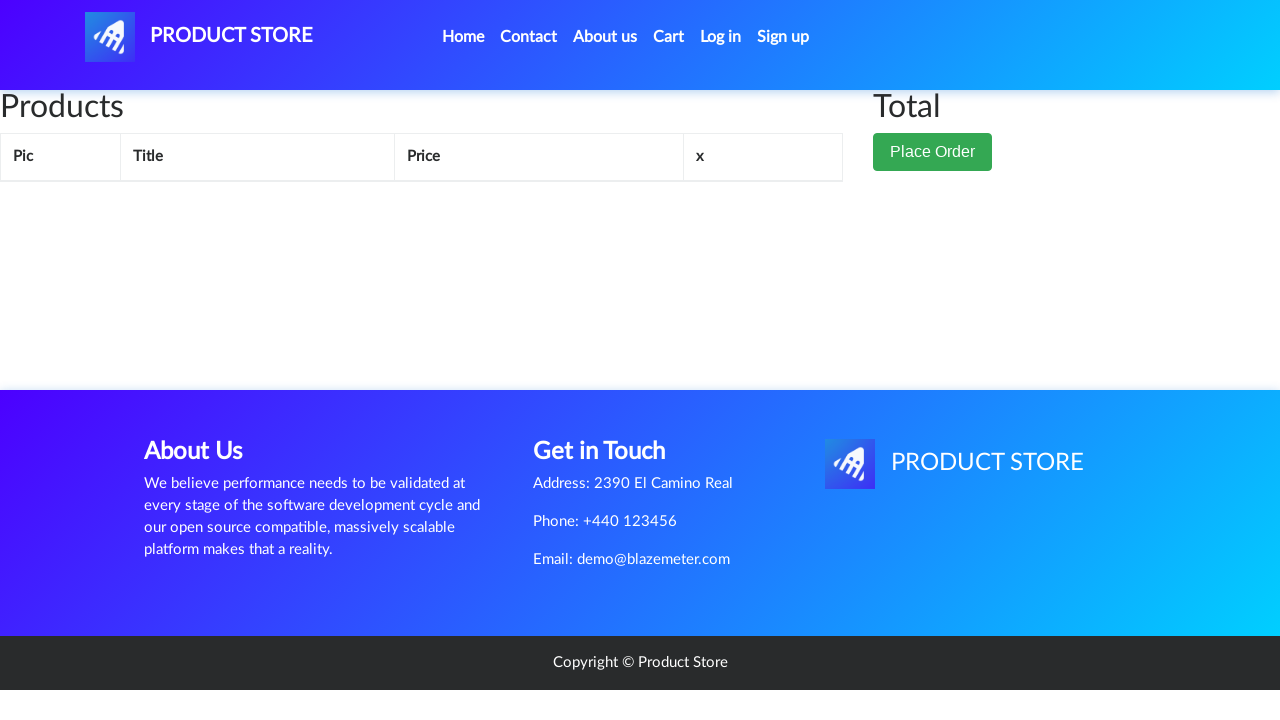

Waited 3 seconds for page to load
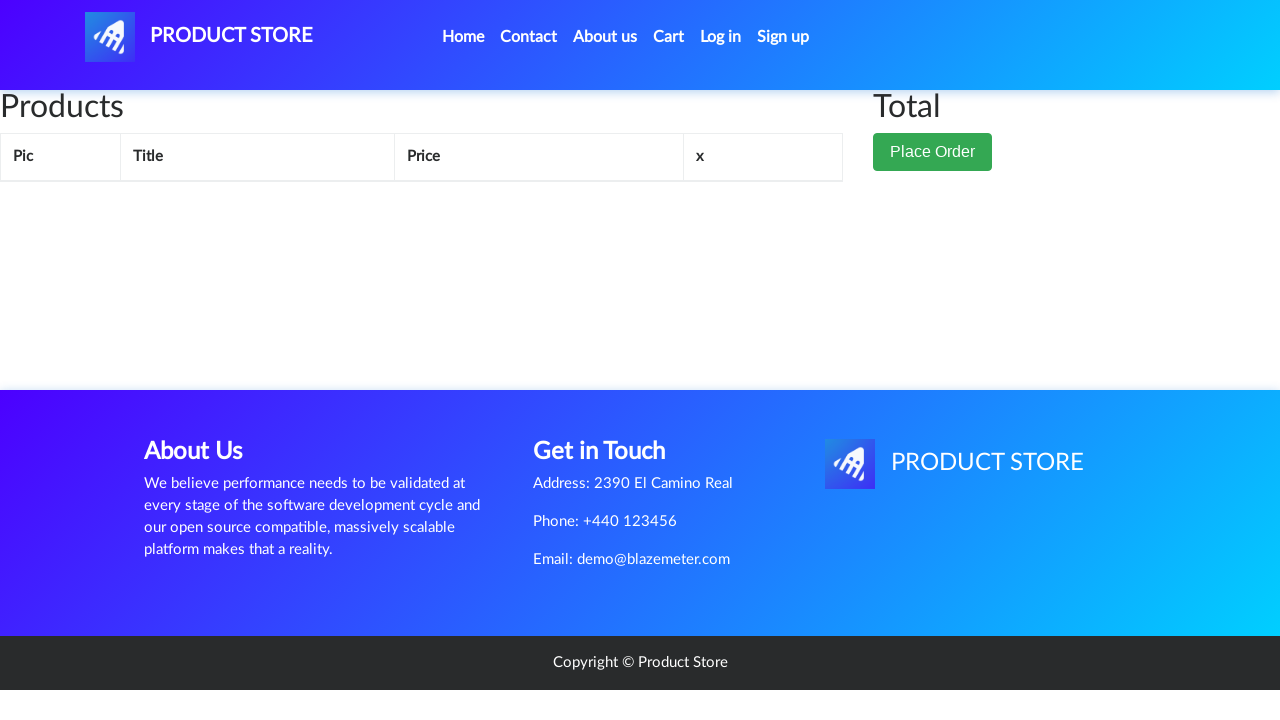

Clicked Place Order button at (933, 152) on button:has-text("Place Order")
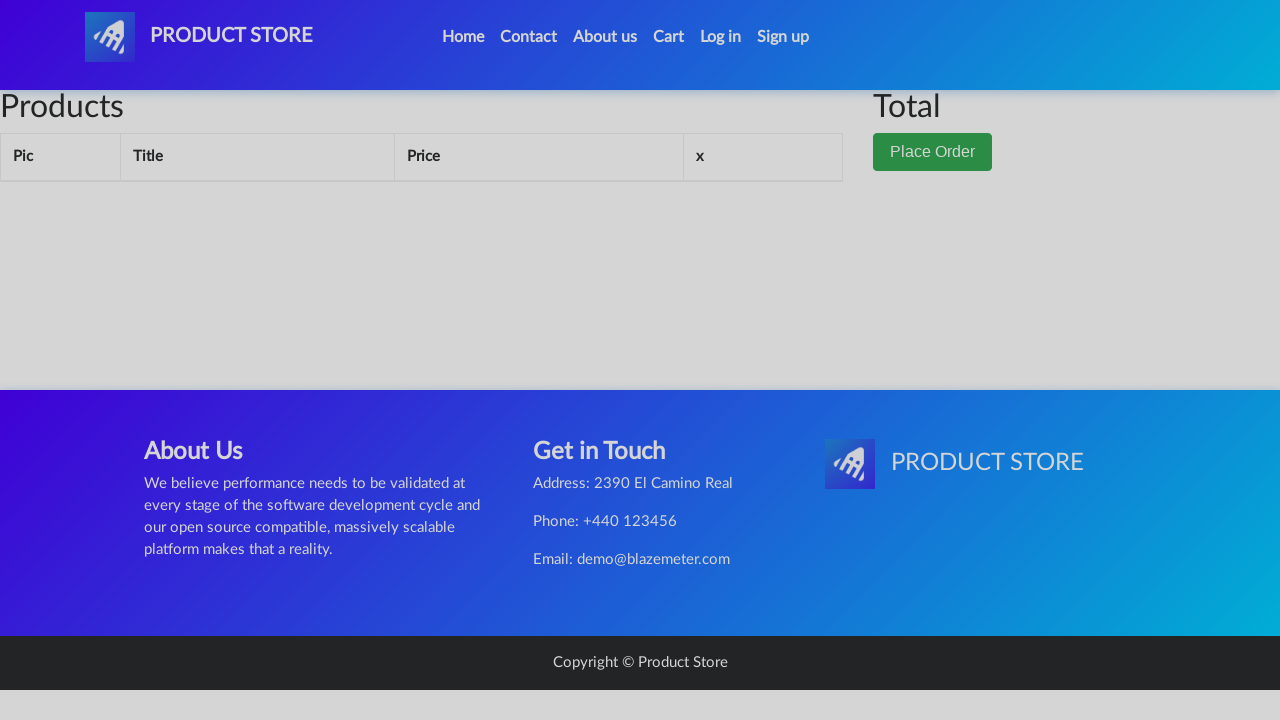

Filled name field with 'Emily Johnson' on #name
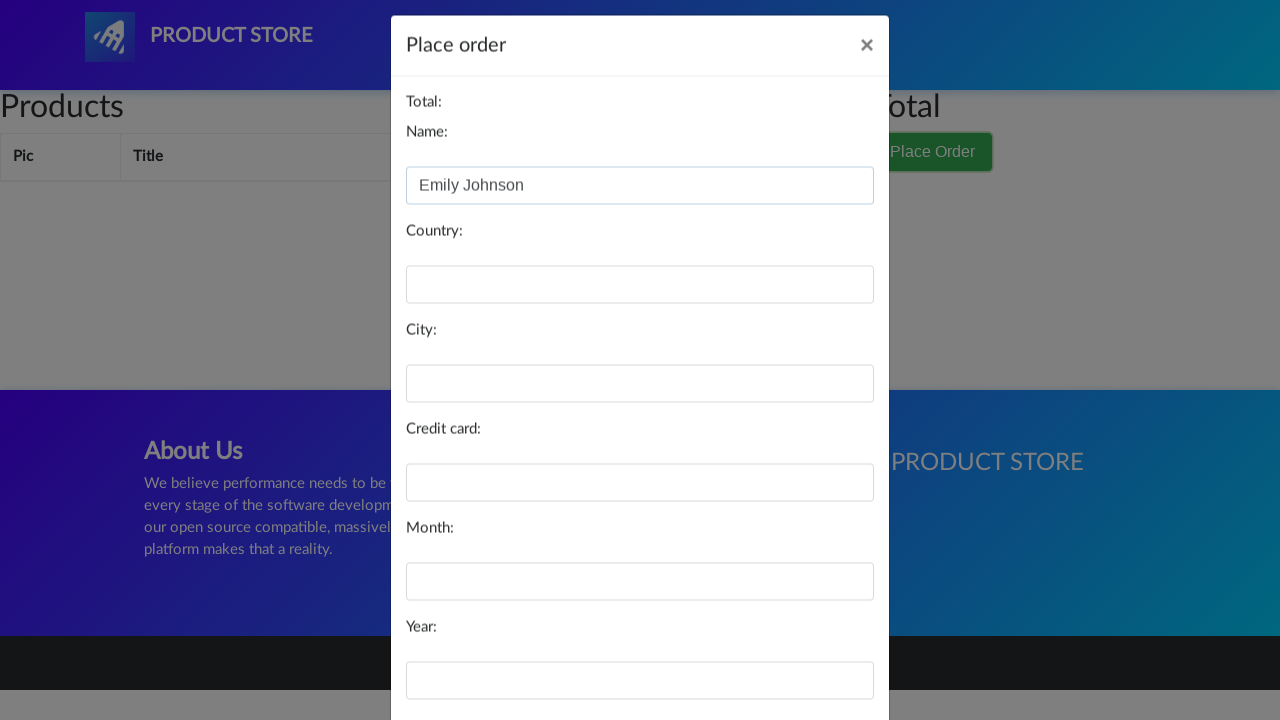

Filled country field with 'UK' on #country
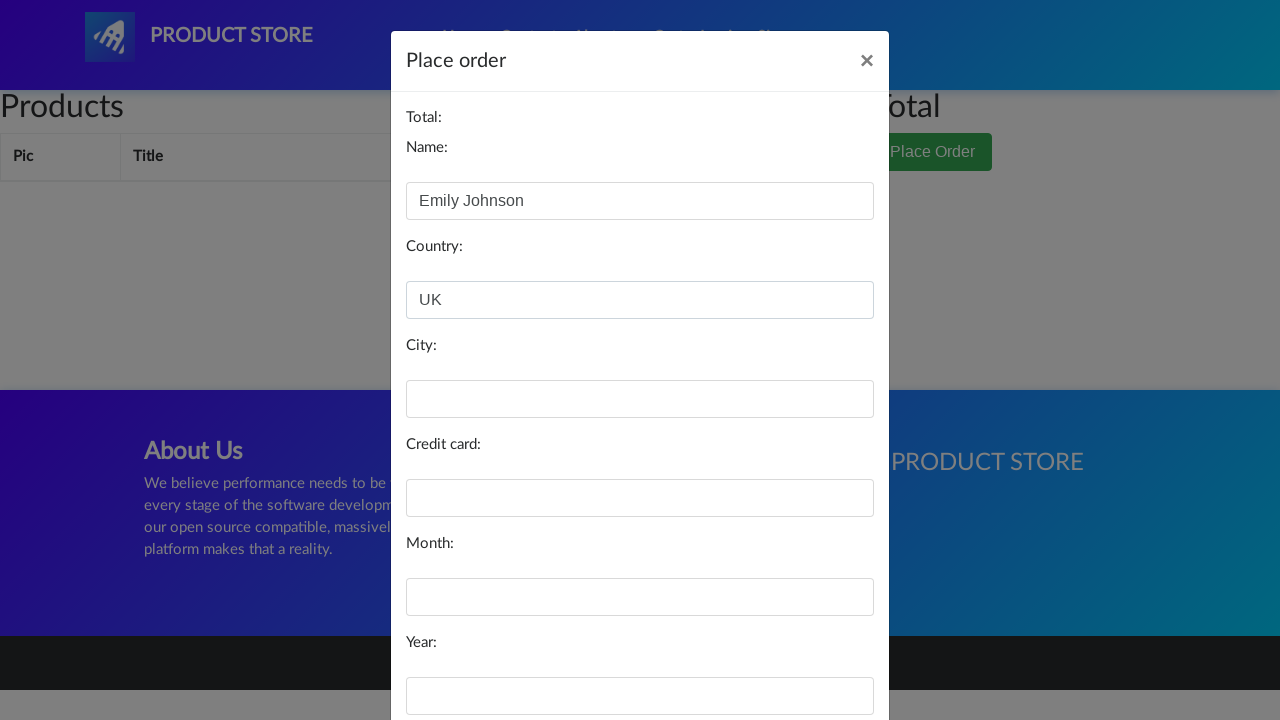

Filled city field with 'London' on #city
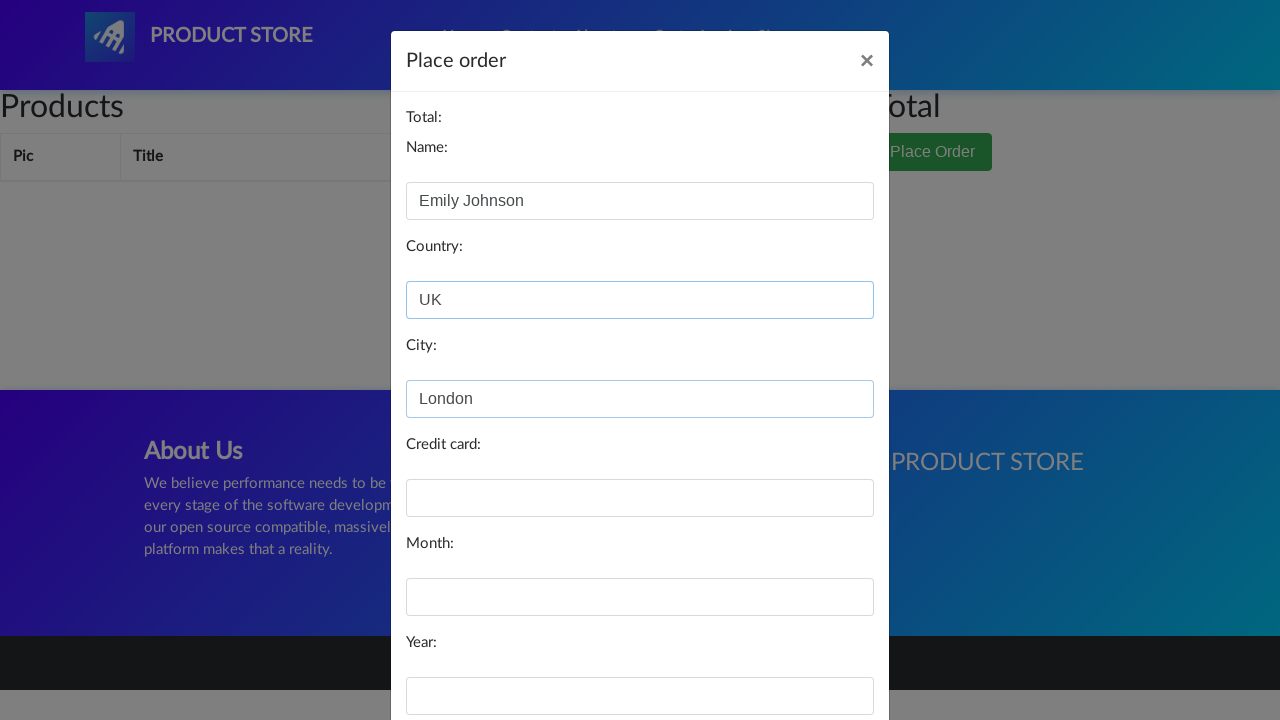

Filled card field with credit card number on #card
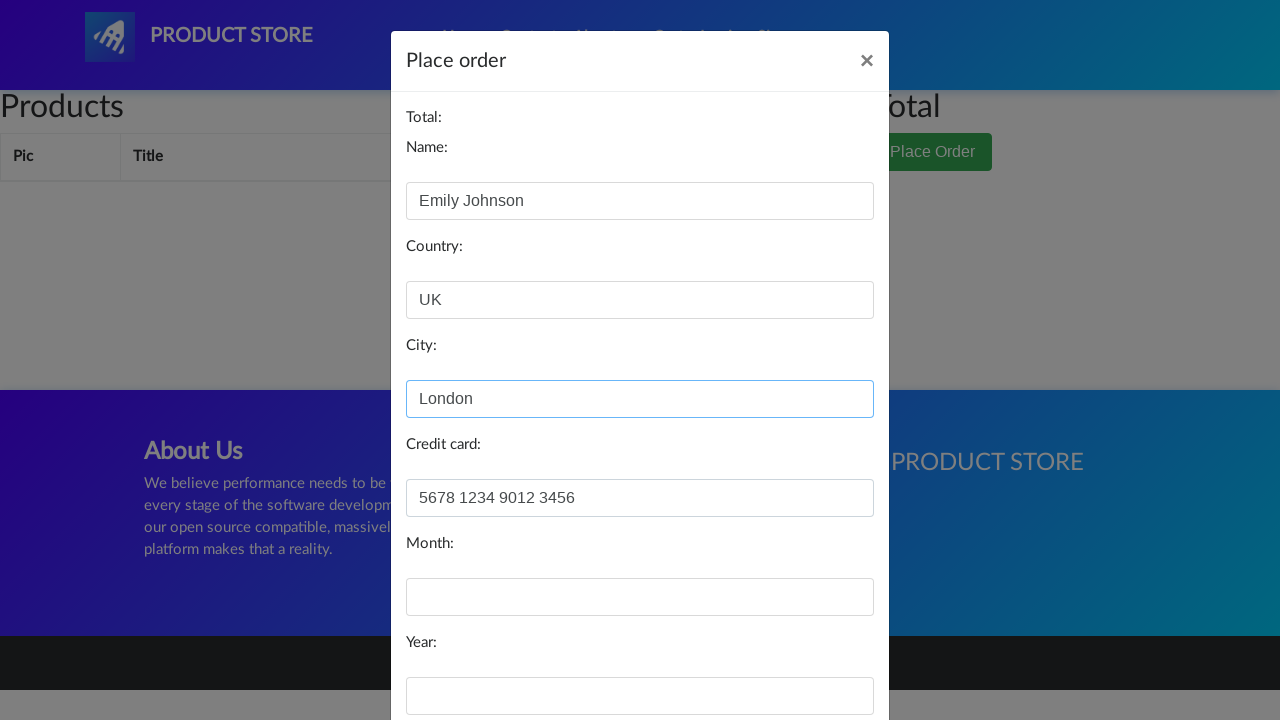

Filled month field with '03' on #month
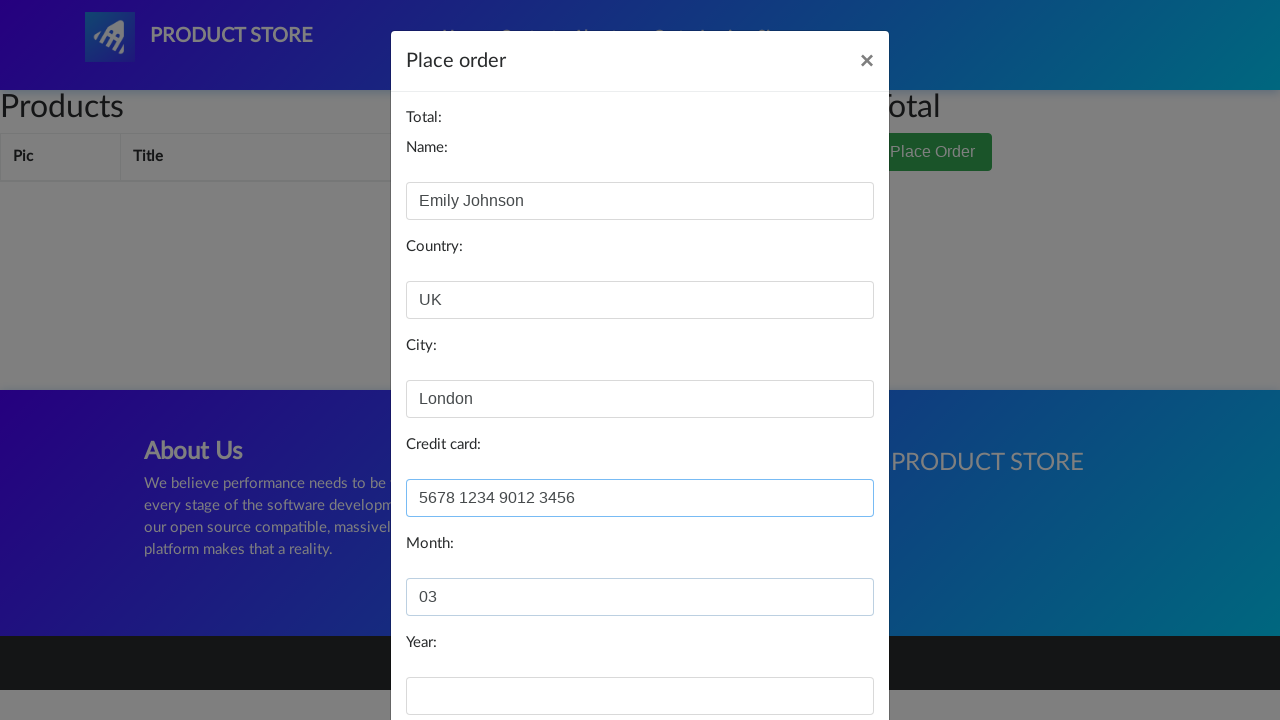

Filled year field with '2027' on #year
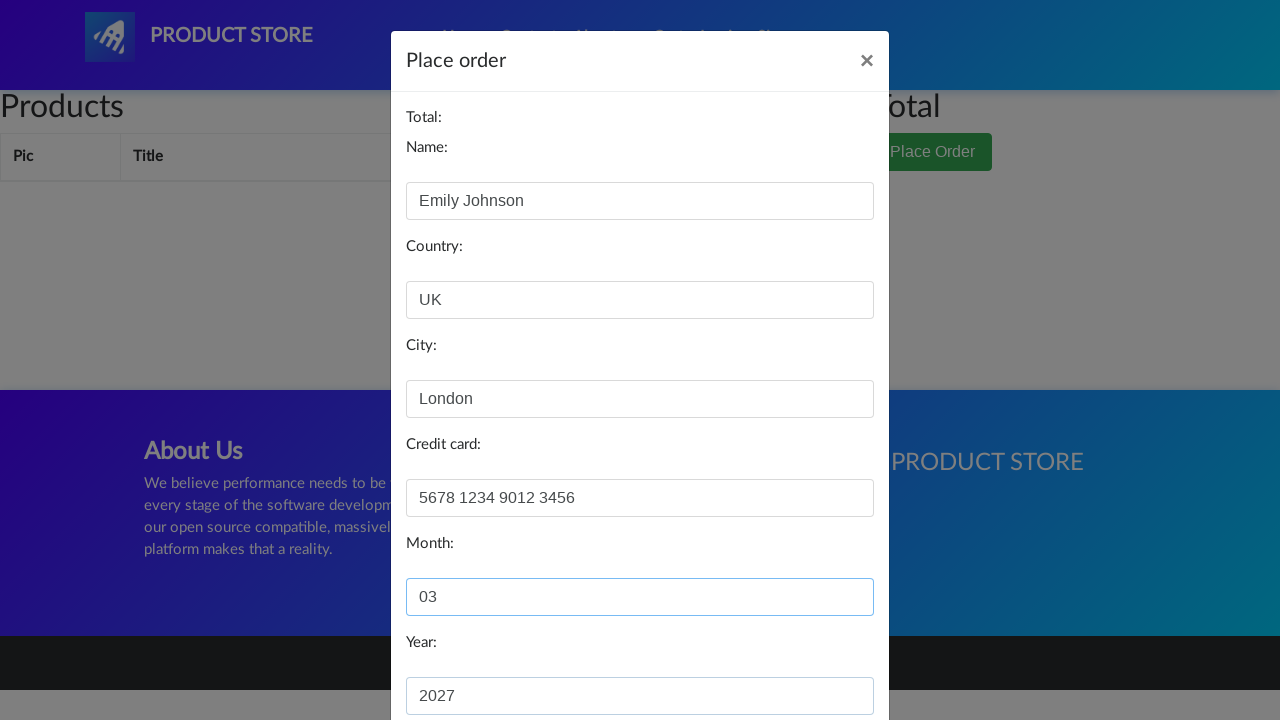

Clicked Purchase button to confirm order at (823, 655) on button:has-text("Purchase")
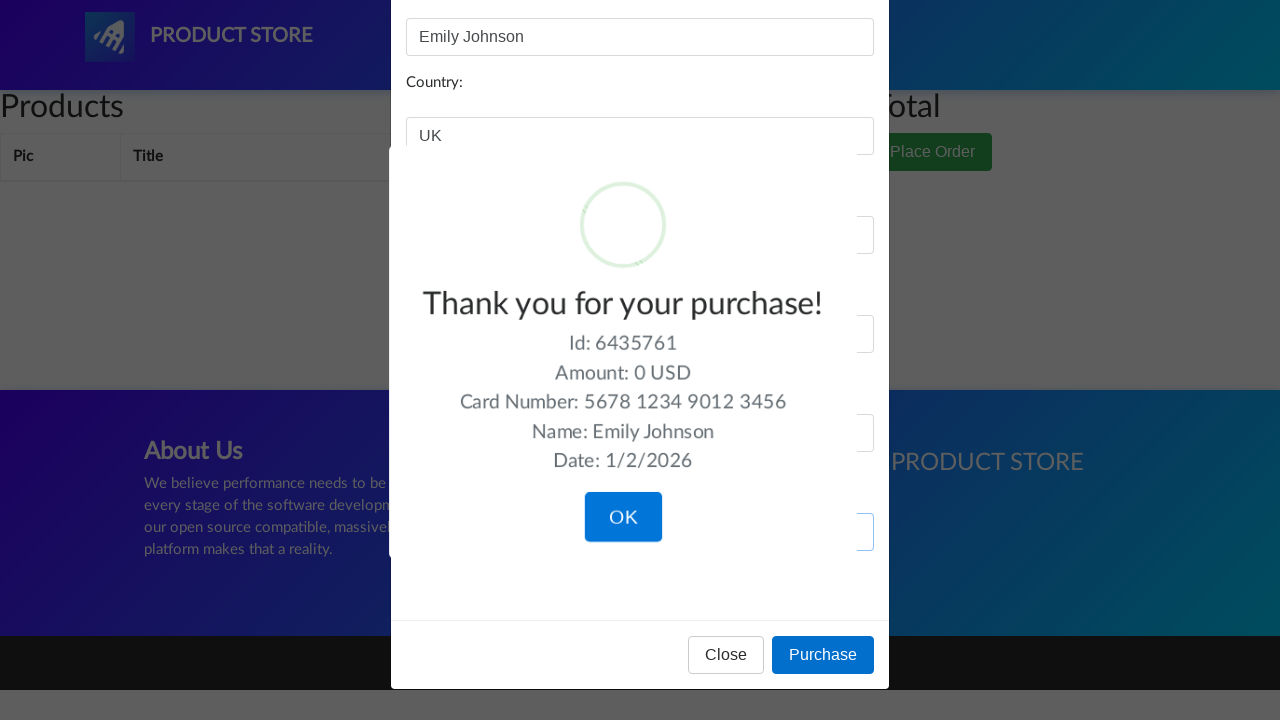

Success alert message appeared
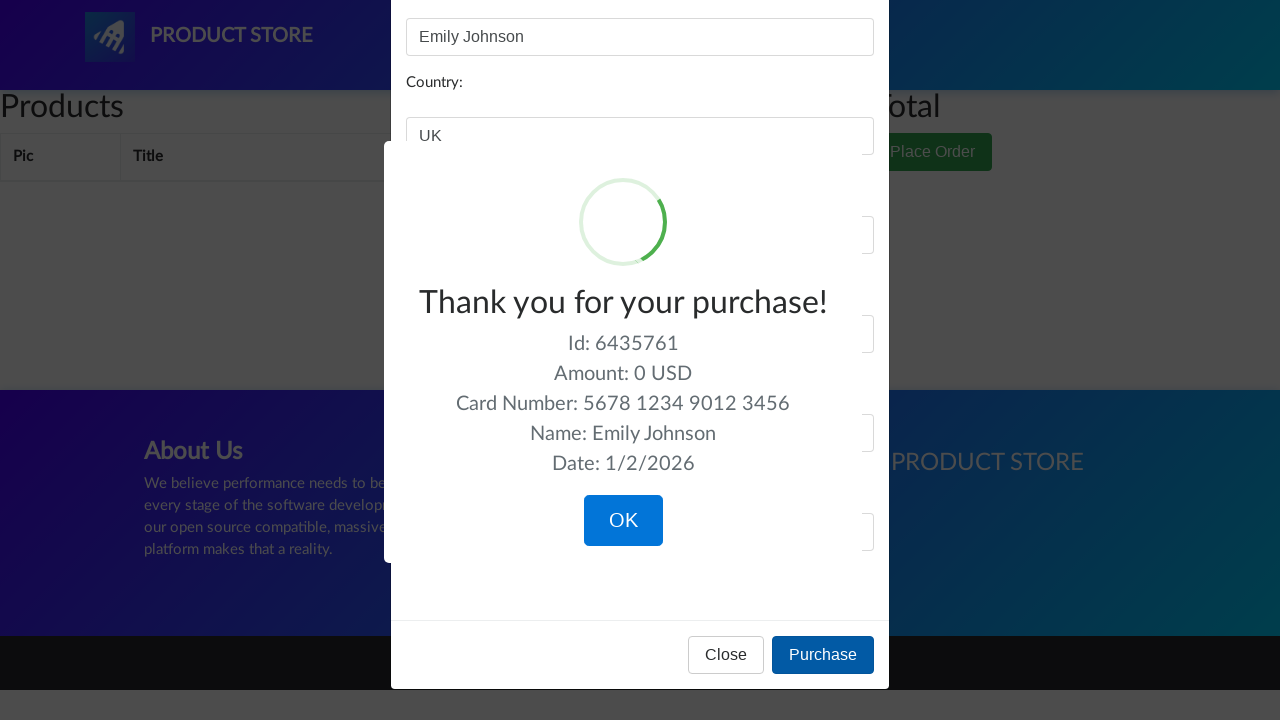

Clicked OK button to close success alert at (623, 521) on button:has-text("OK")
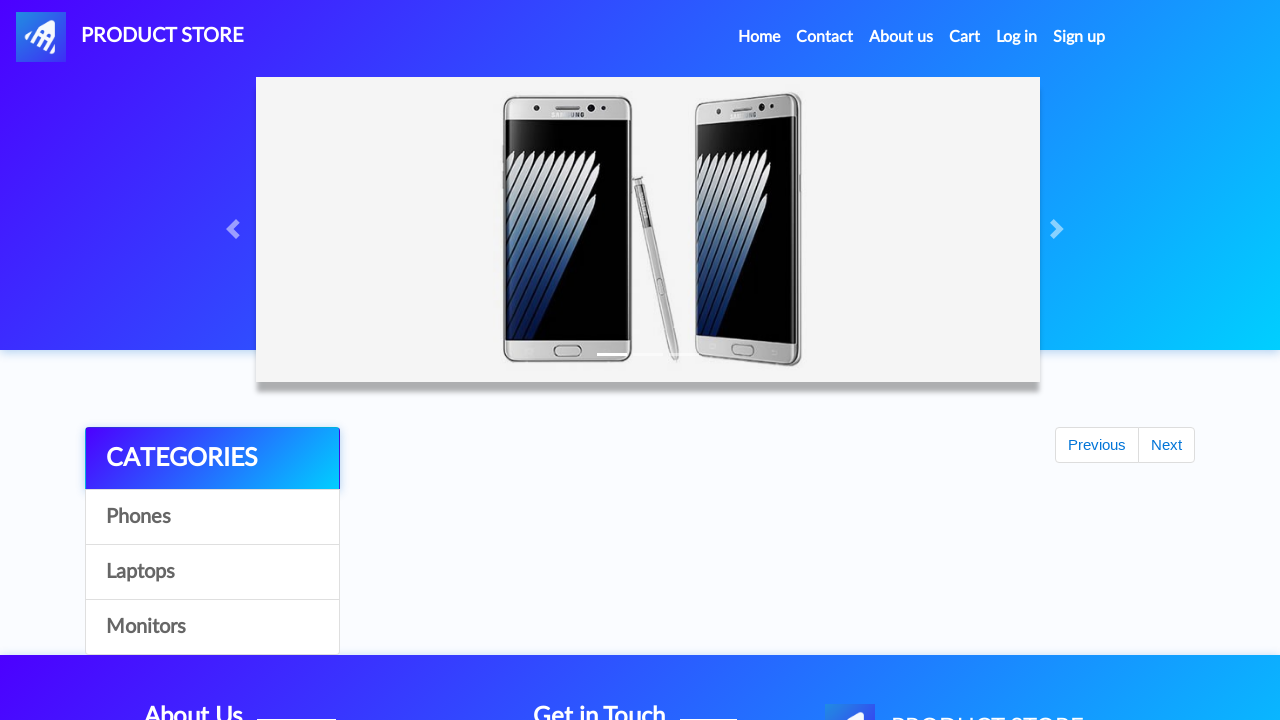

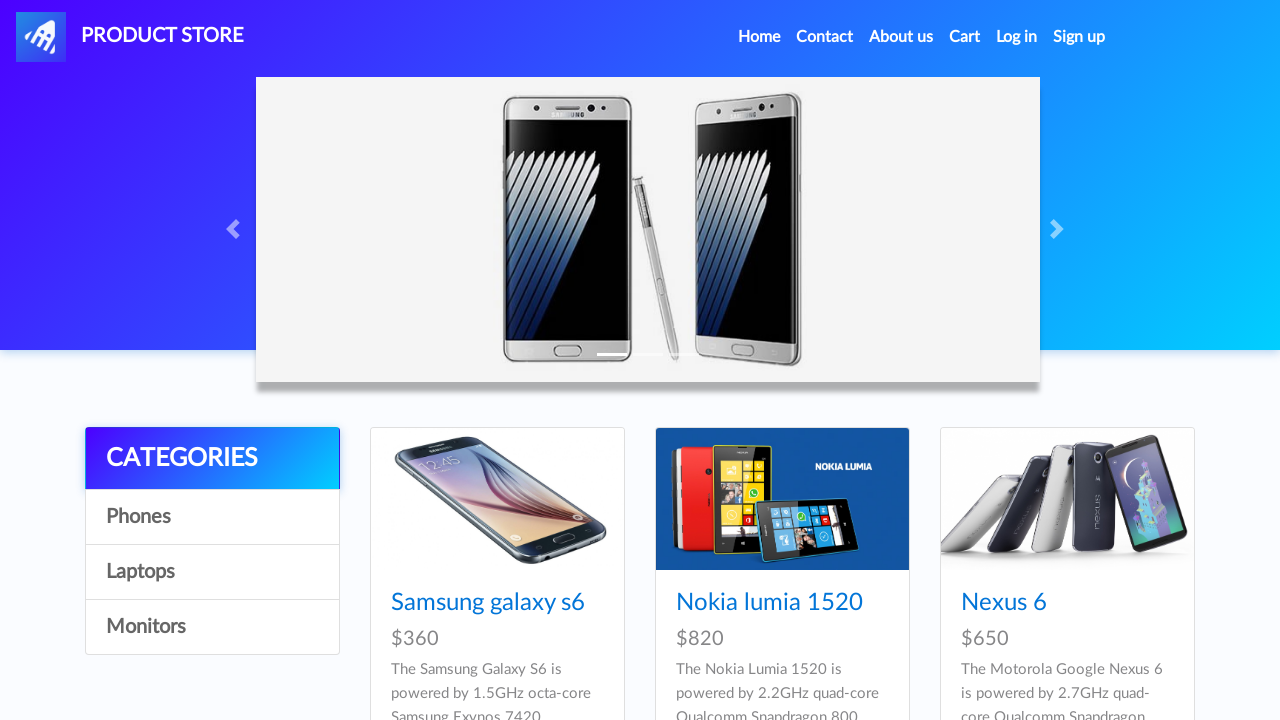